Opens the Rediff.com website and maximizes the browser window to verify basic page load functionality.

Starting URL: http://www.rediff.com/

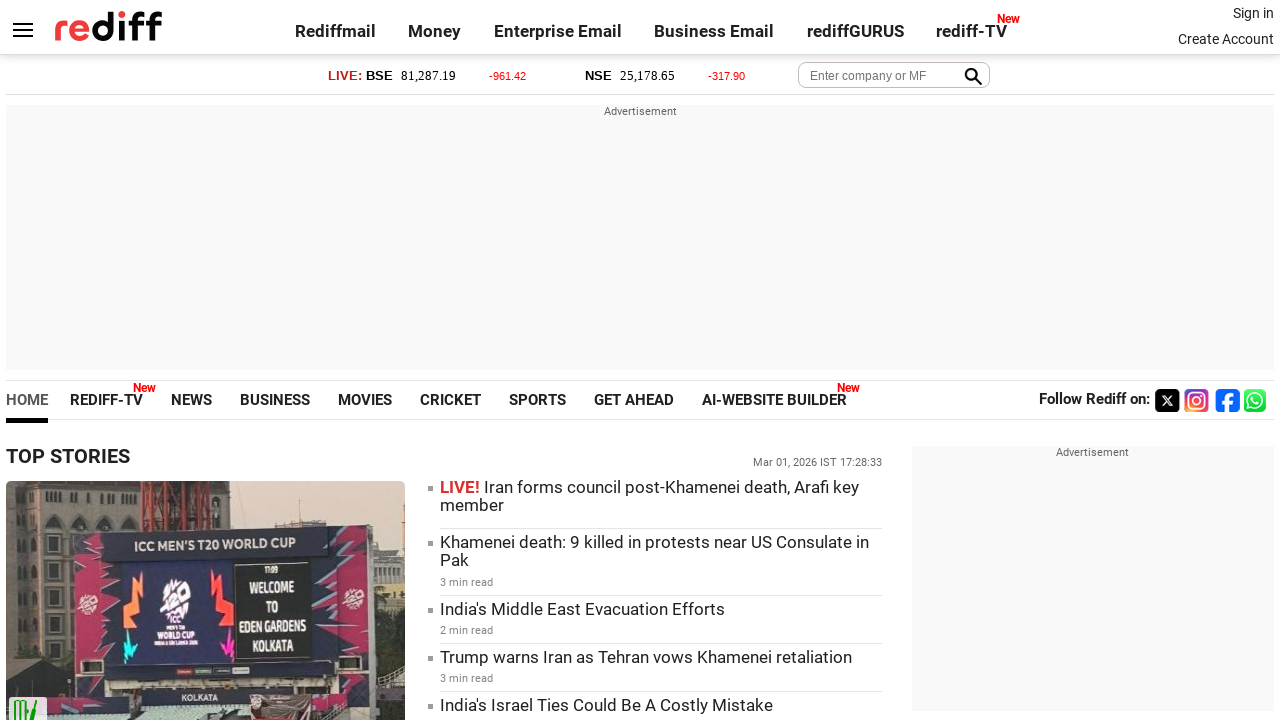

Set viewport size to 1920x1080 to maximize browser window
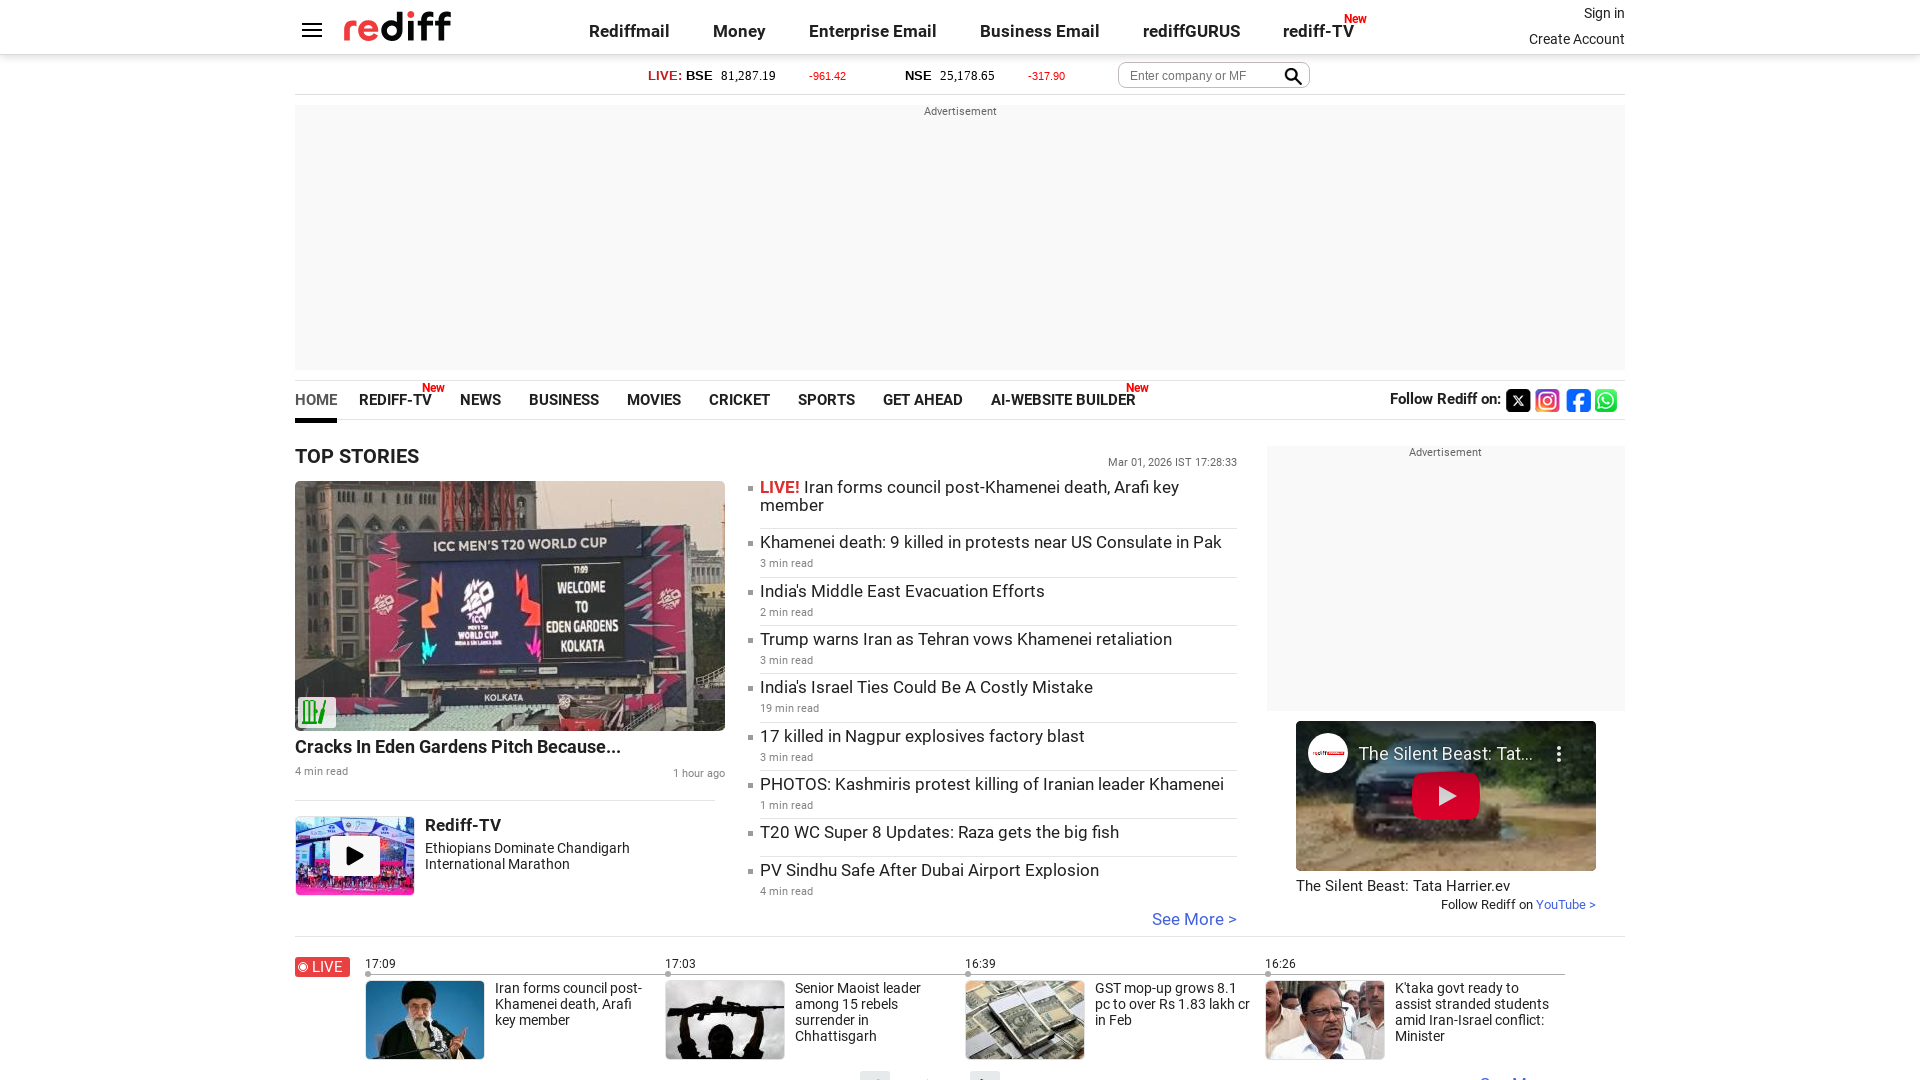

Rediff.com page loaded successfully - DOM content ready
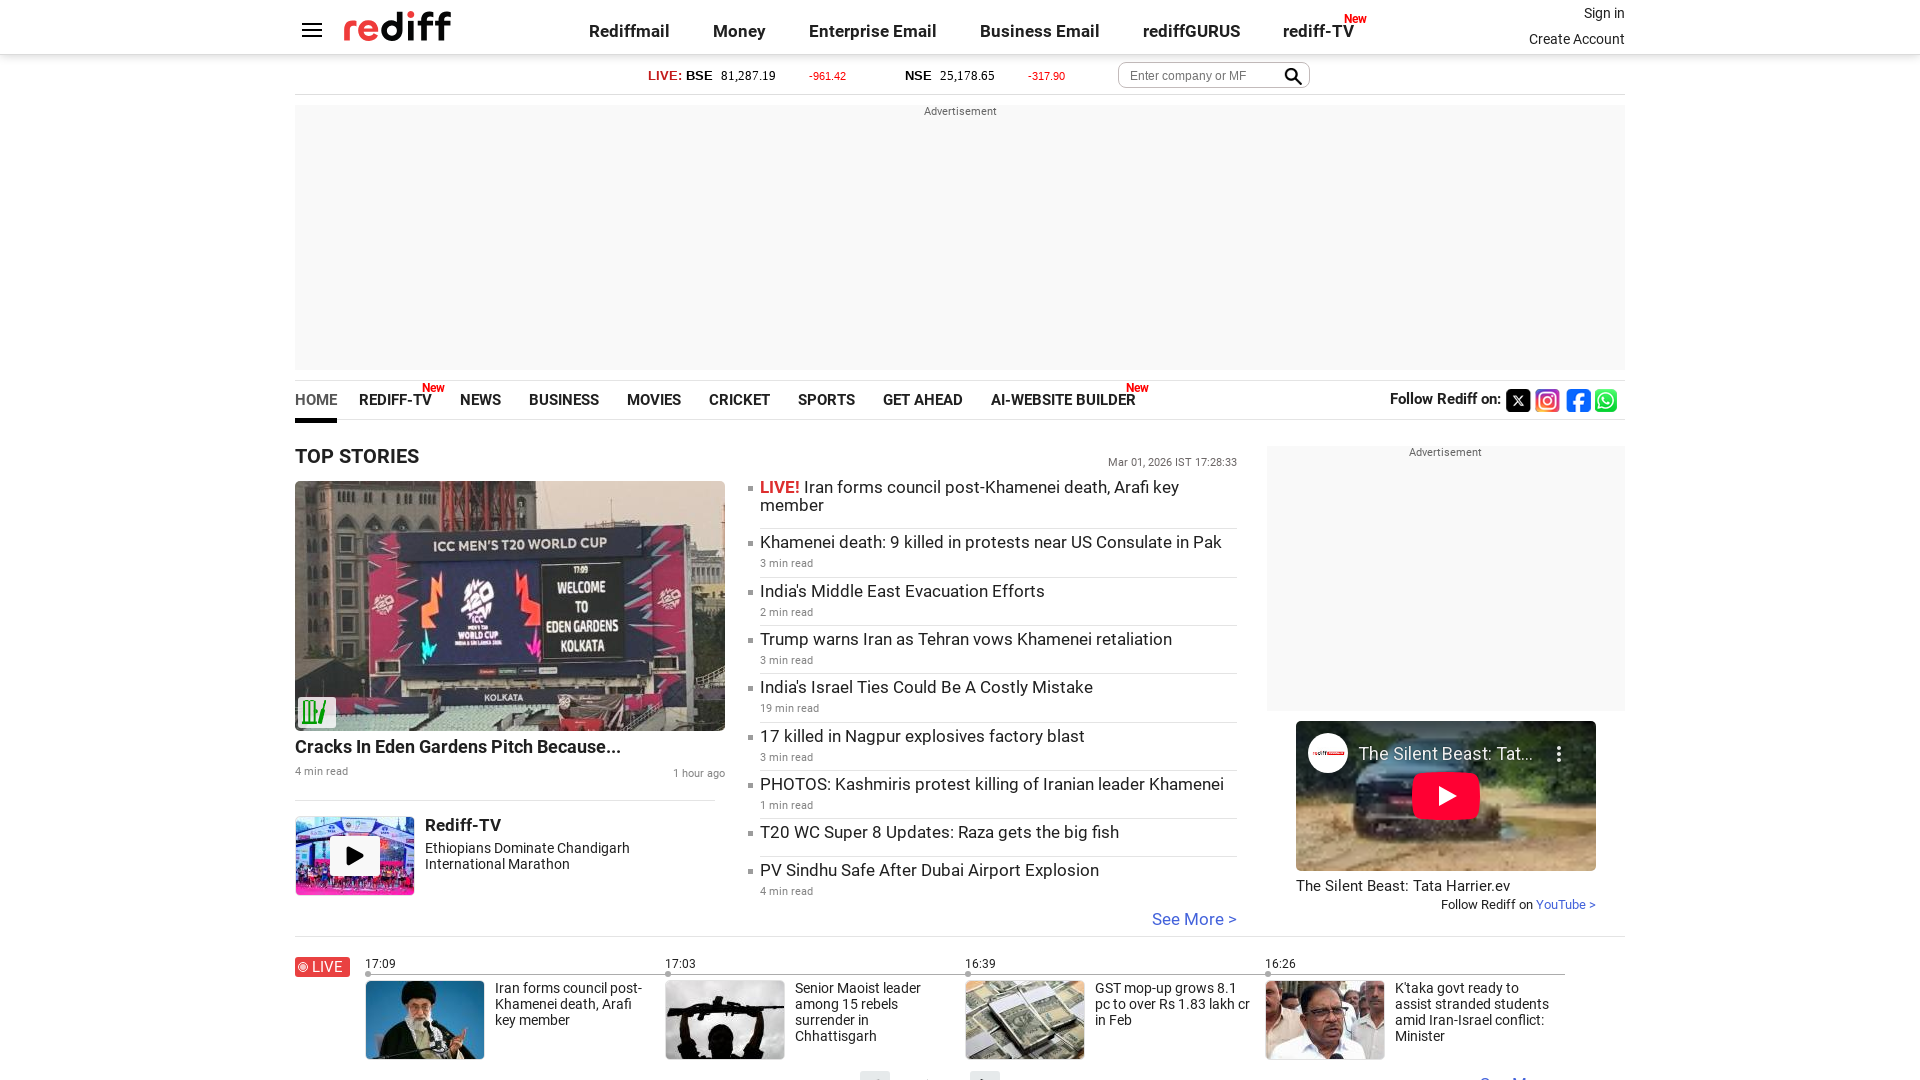

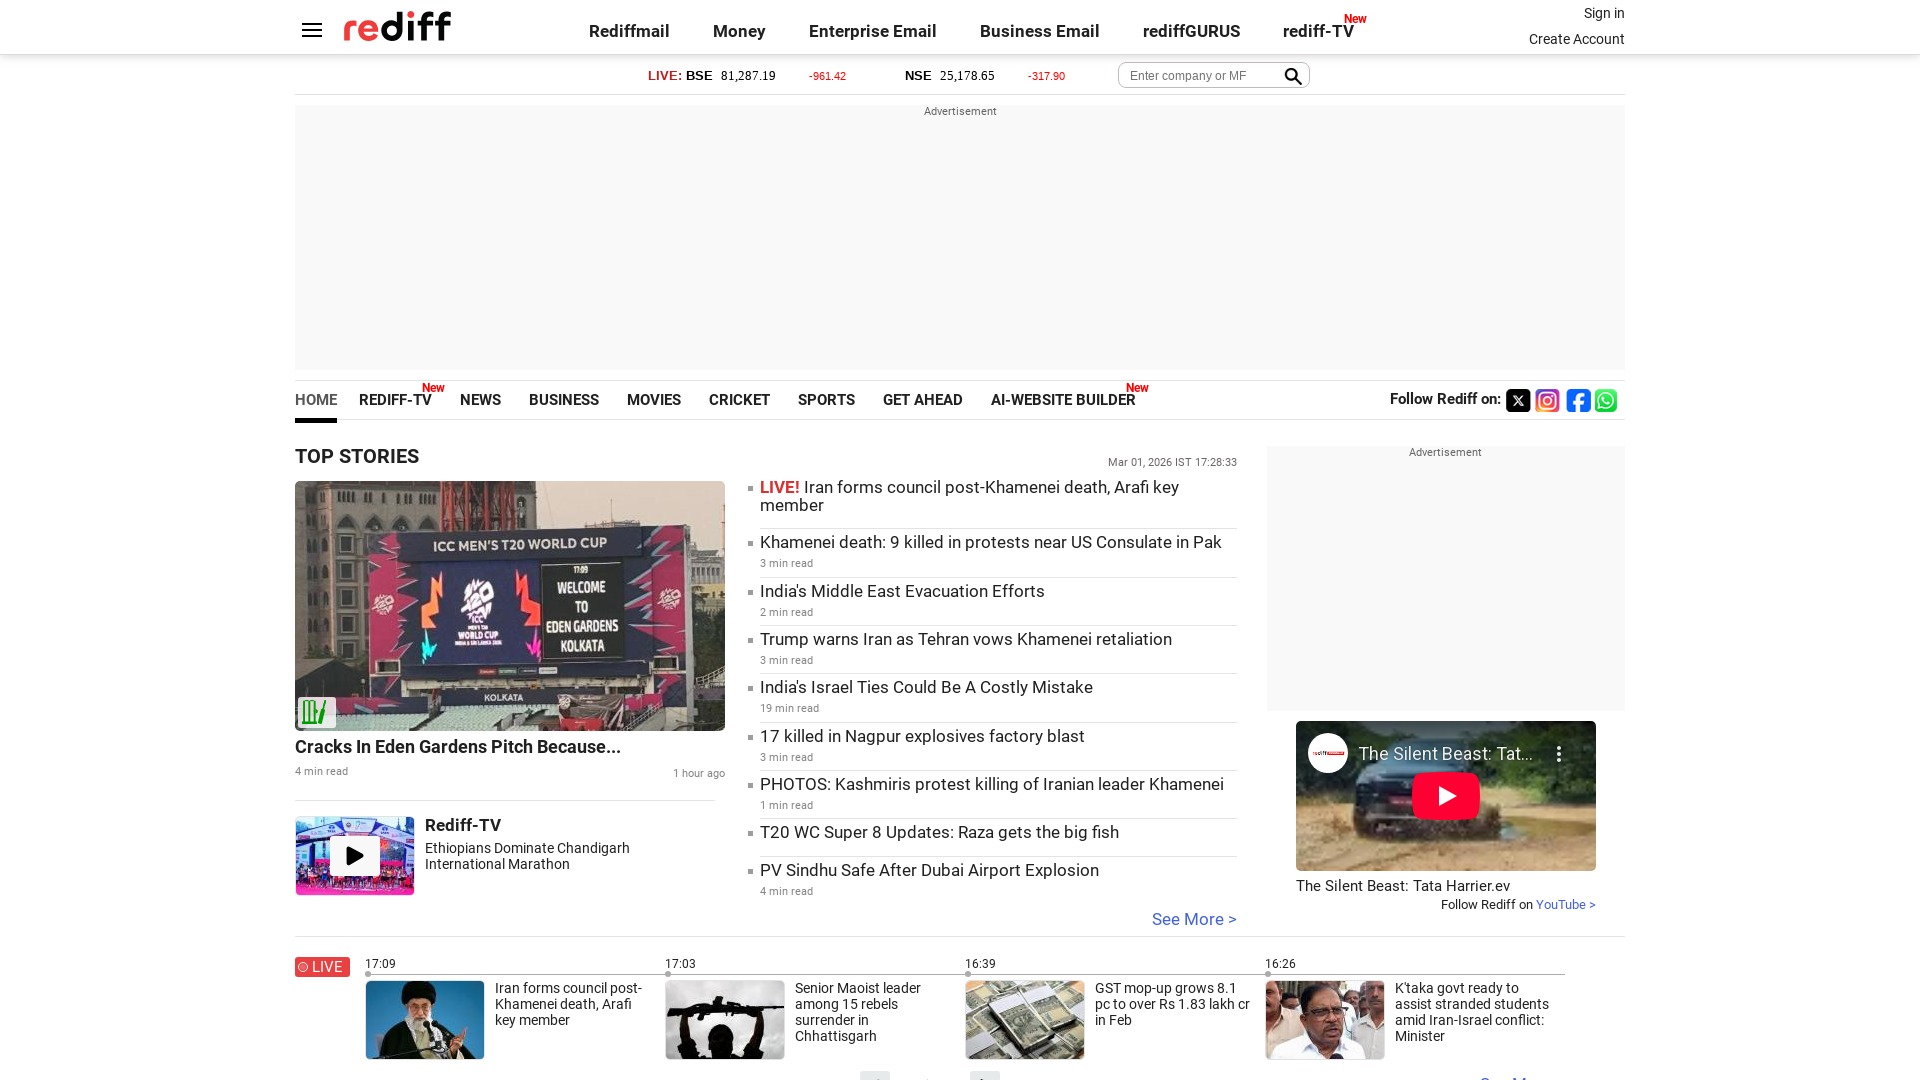